Tests adding a todo item to the TodoMVC application by filling in the input field and pressing Enter

Starting URL: https://demo.playwright.dev/todomvc

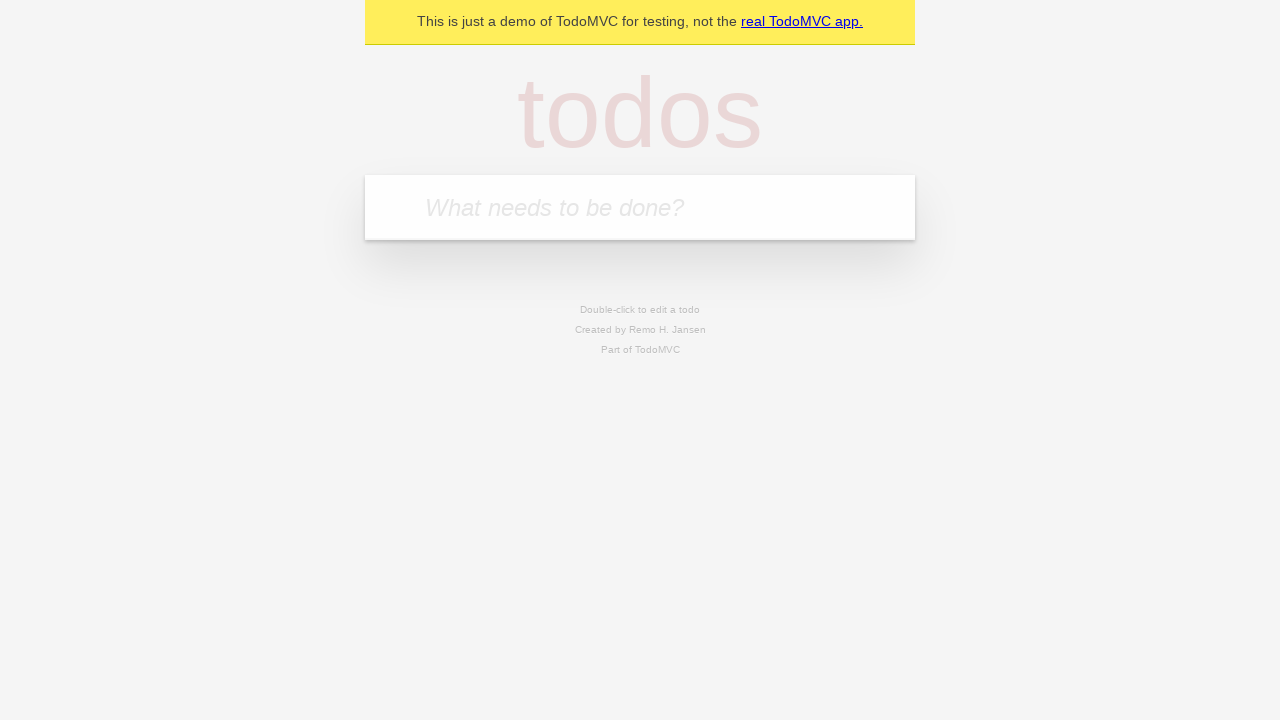

Filled todo input field with 'Hello world' on internal:attr=[placeholder="What needs to be done?"i]
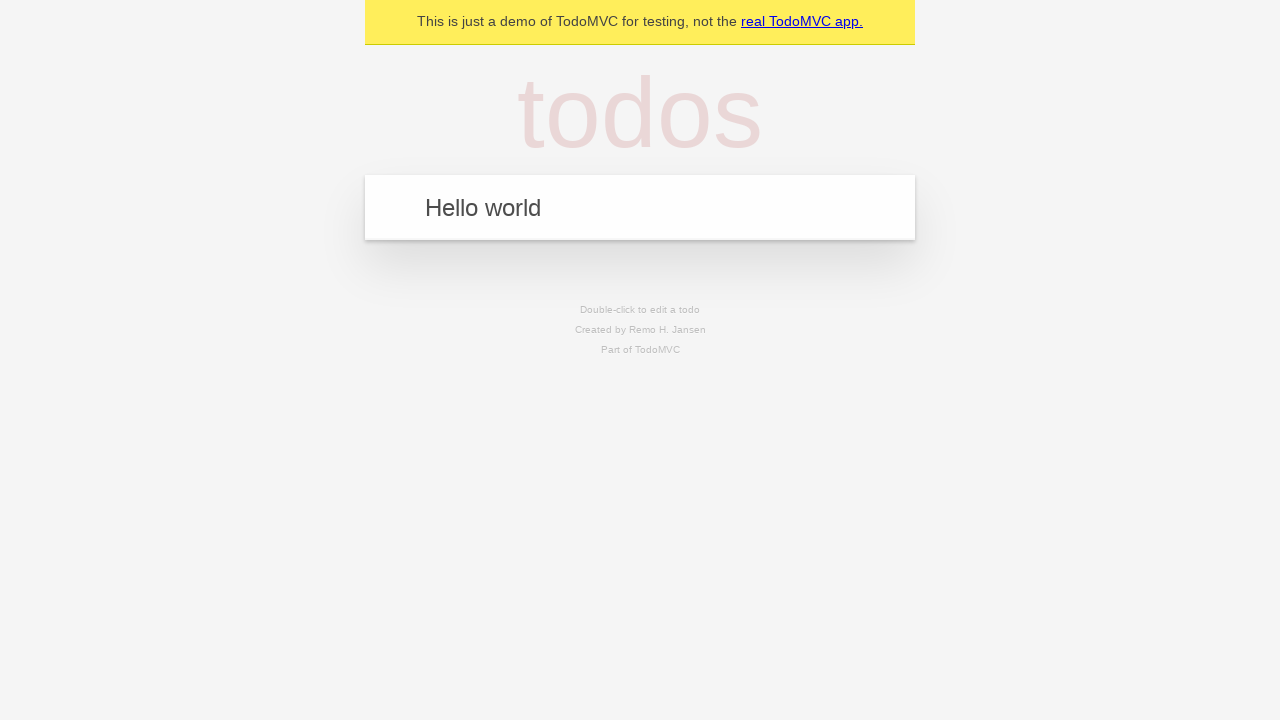

Pressed Enter to add todo item on internal:attr=[placeholder="What needs to be done?"i]
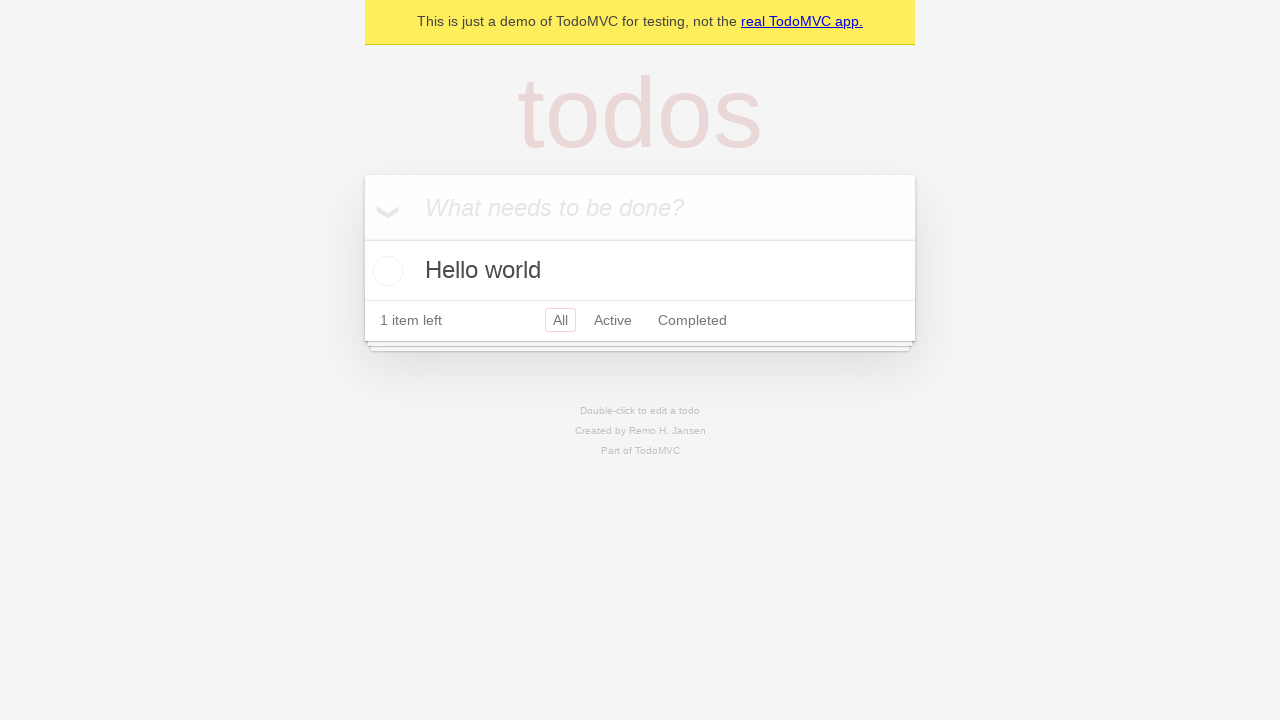

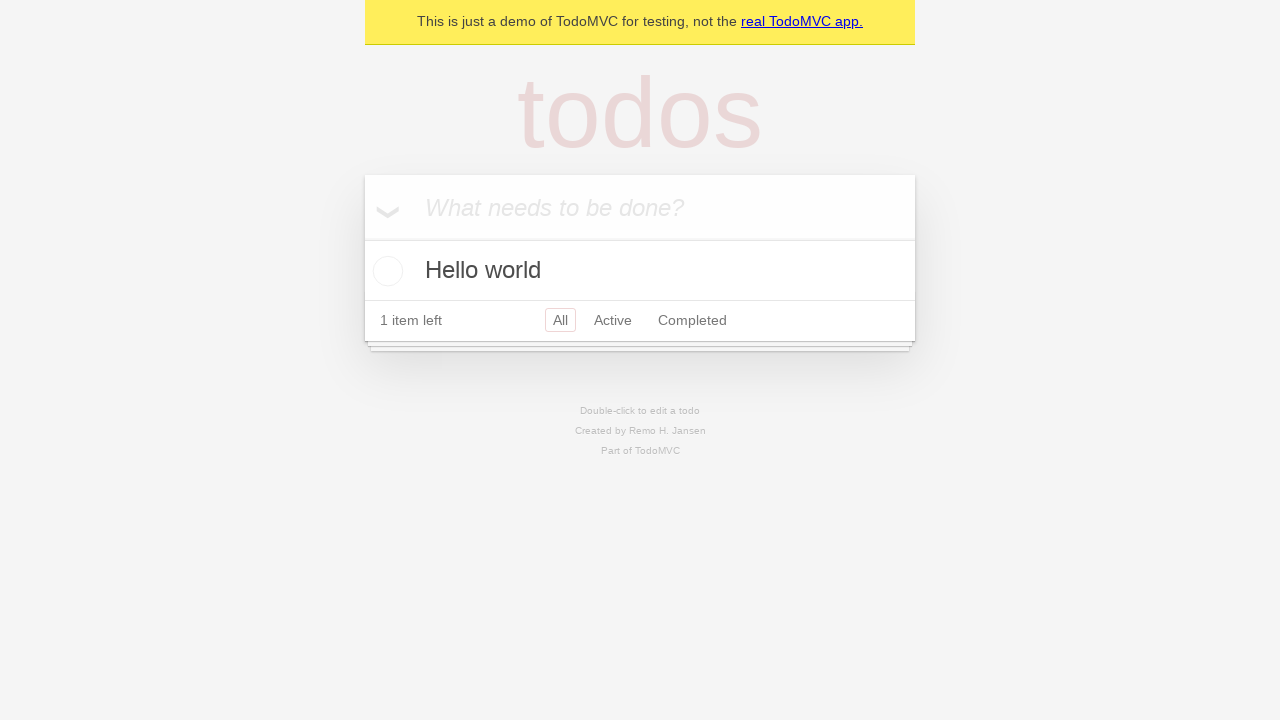